Tests scrolling functionality by scrolling the main window and then scrolling within a table element on the page

Starting URL: https://rahulshettyacademy.com/AutomationPractice/

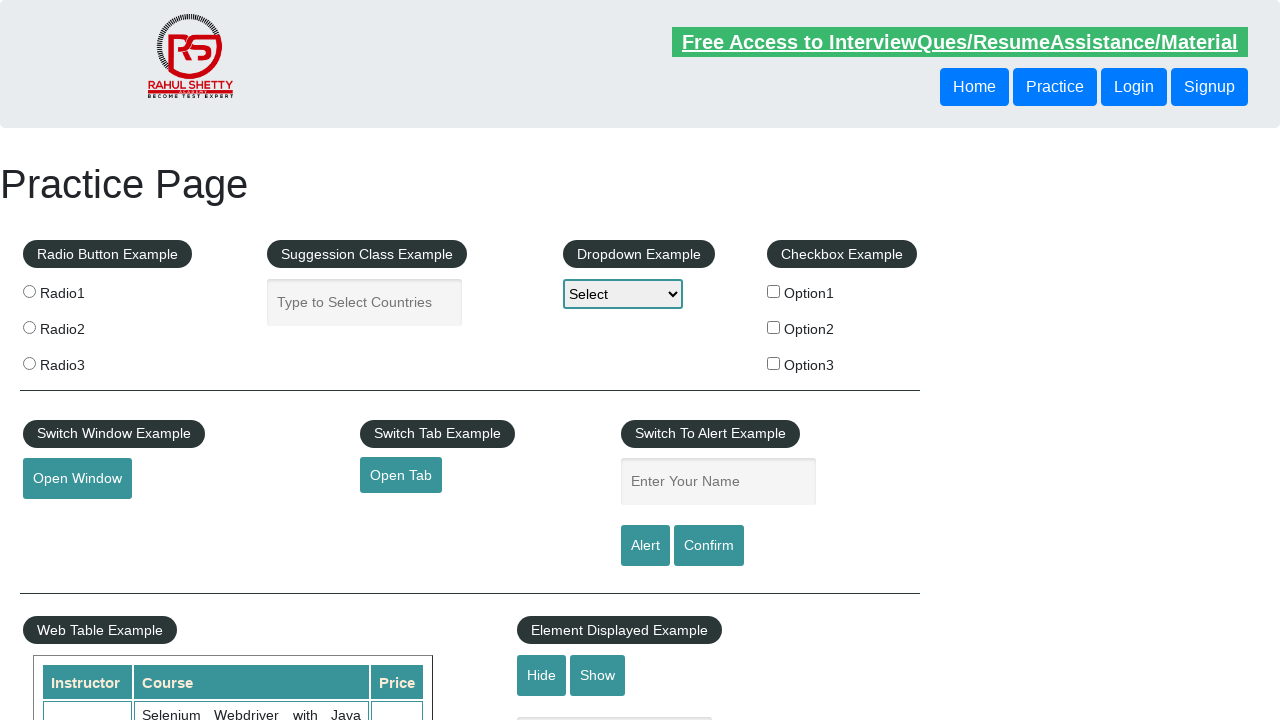

Scrolled main window down by 700px
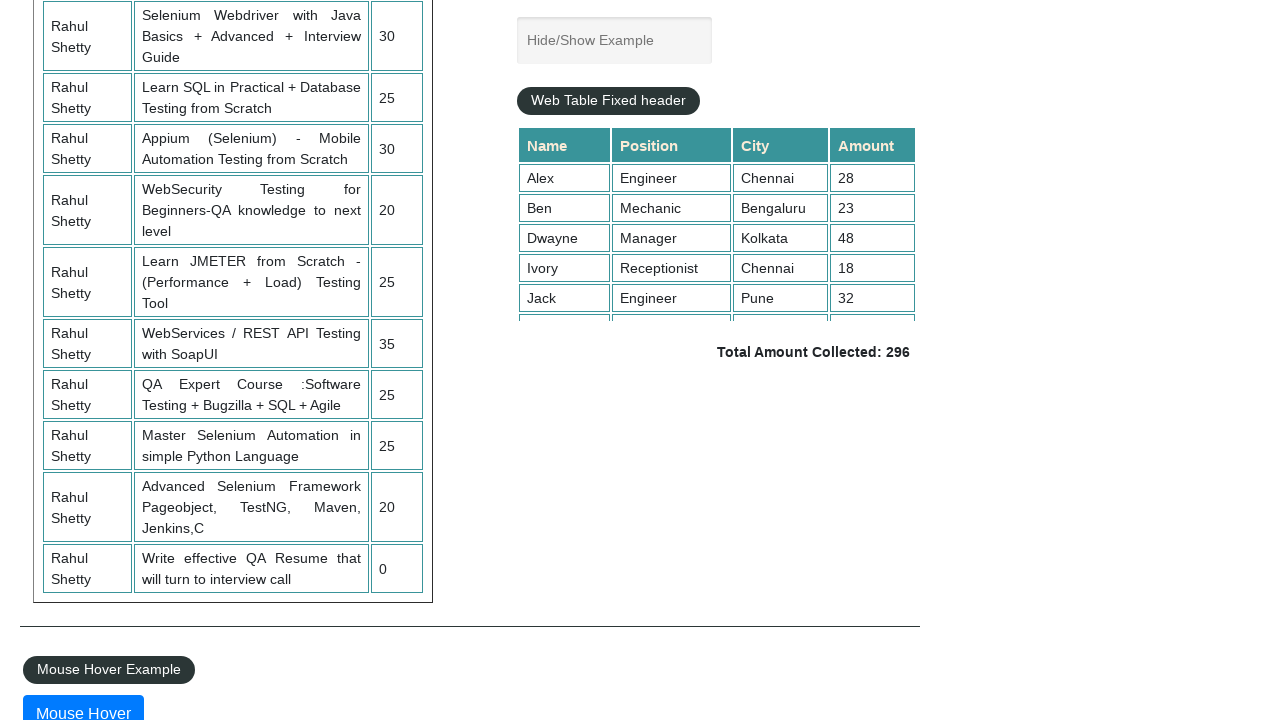

Waited 1 second for main window scroll to complete
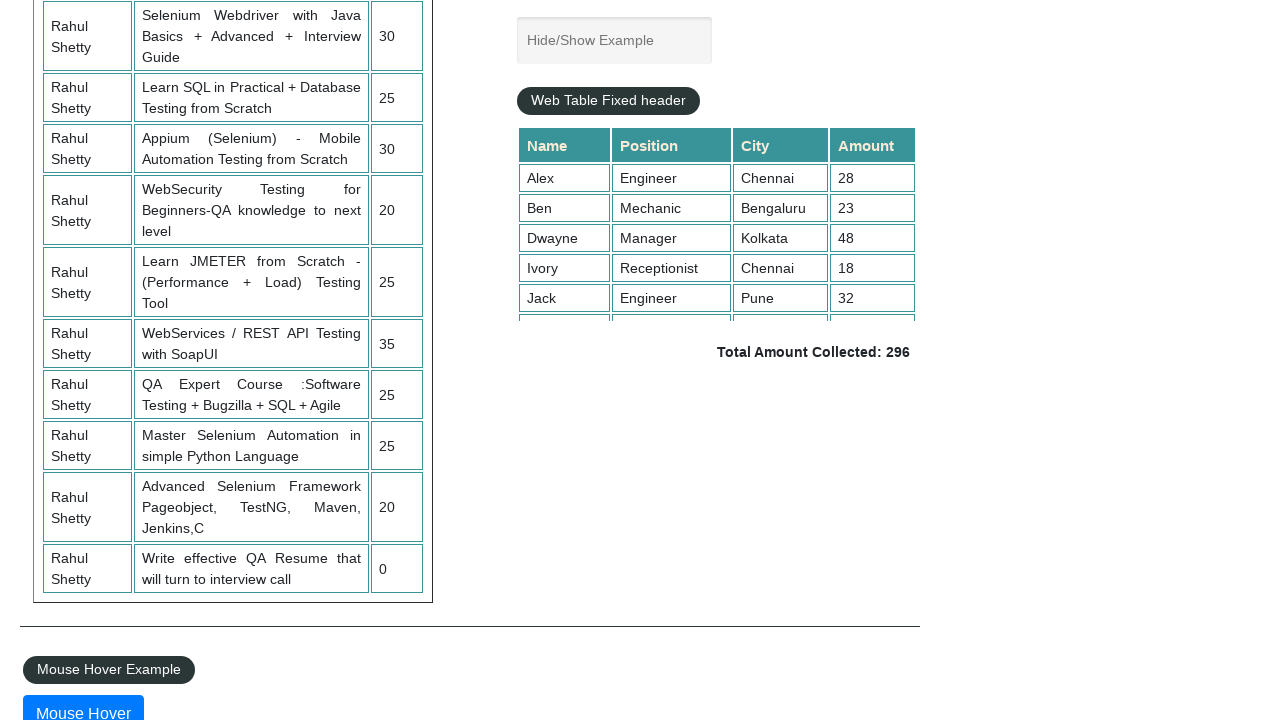

Scrolled table element down by 1000px
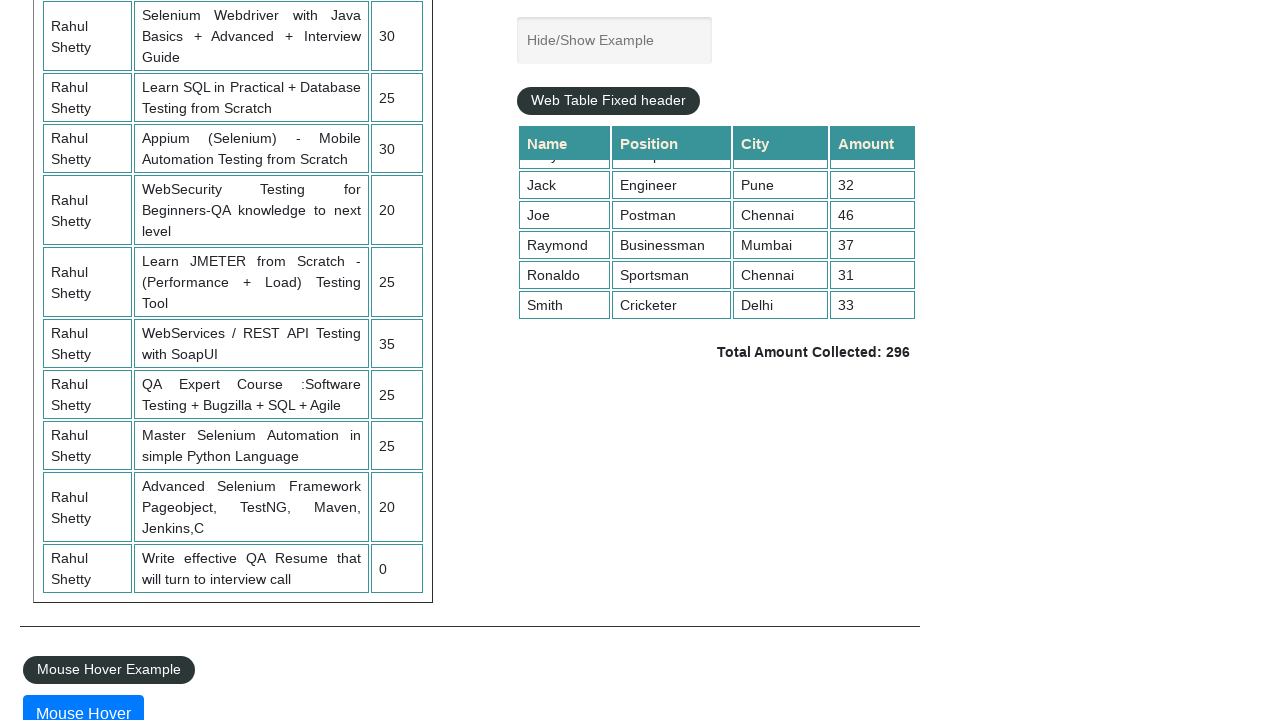

Waited 3 seconds to observe table scroll effect
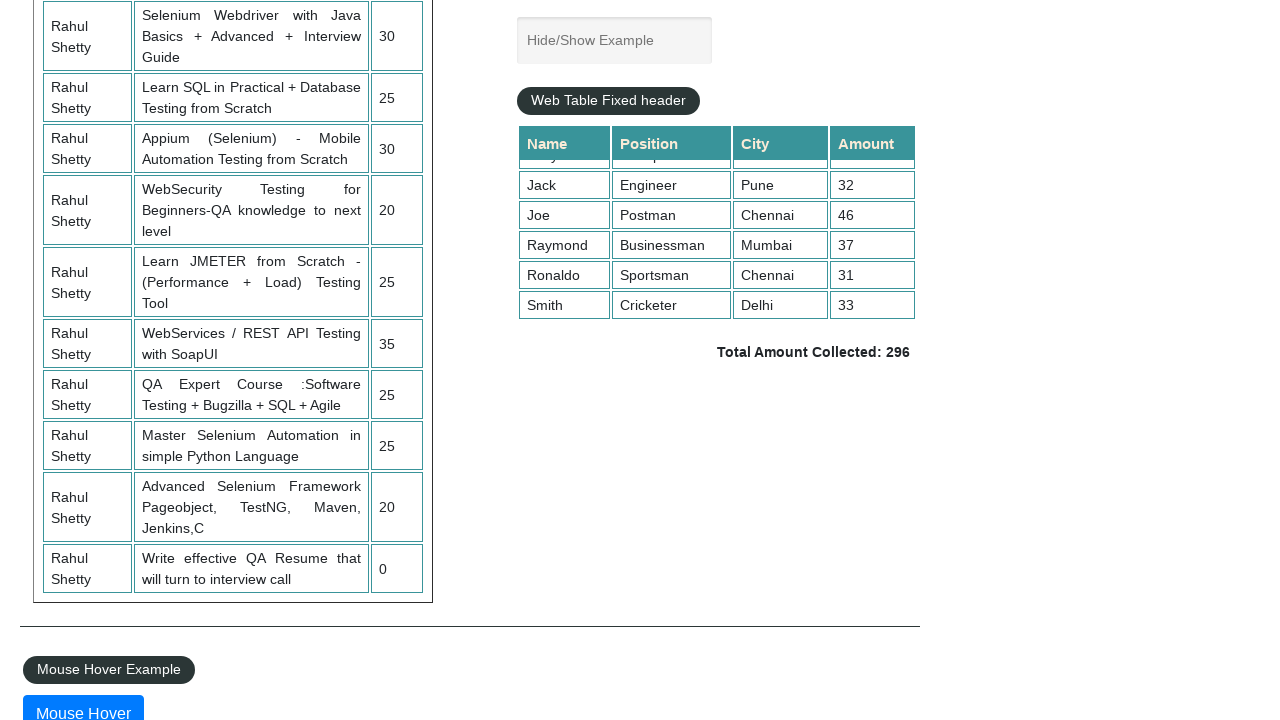

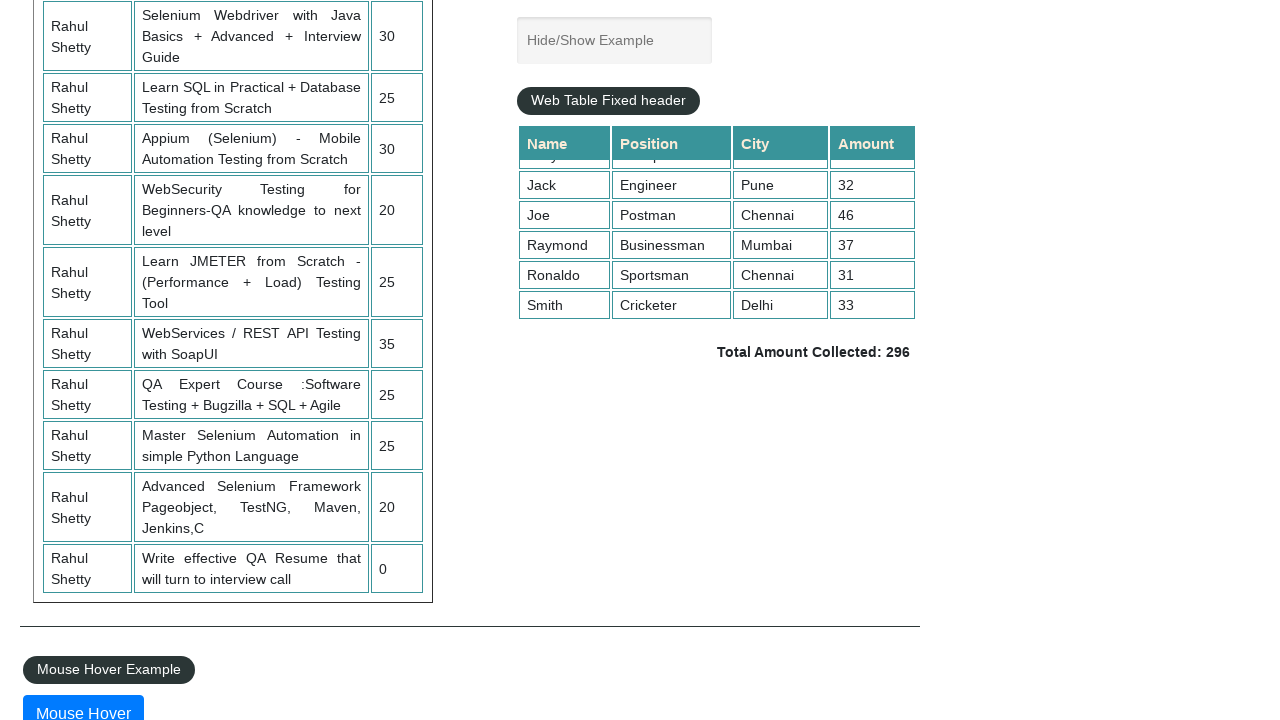